Tests counting links in different page sections and opens multiple links in new tabs using keyboard shortcuts

Starting URL: http://qaclickacademy.com/practice.php

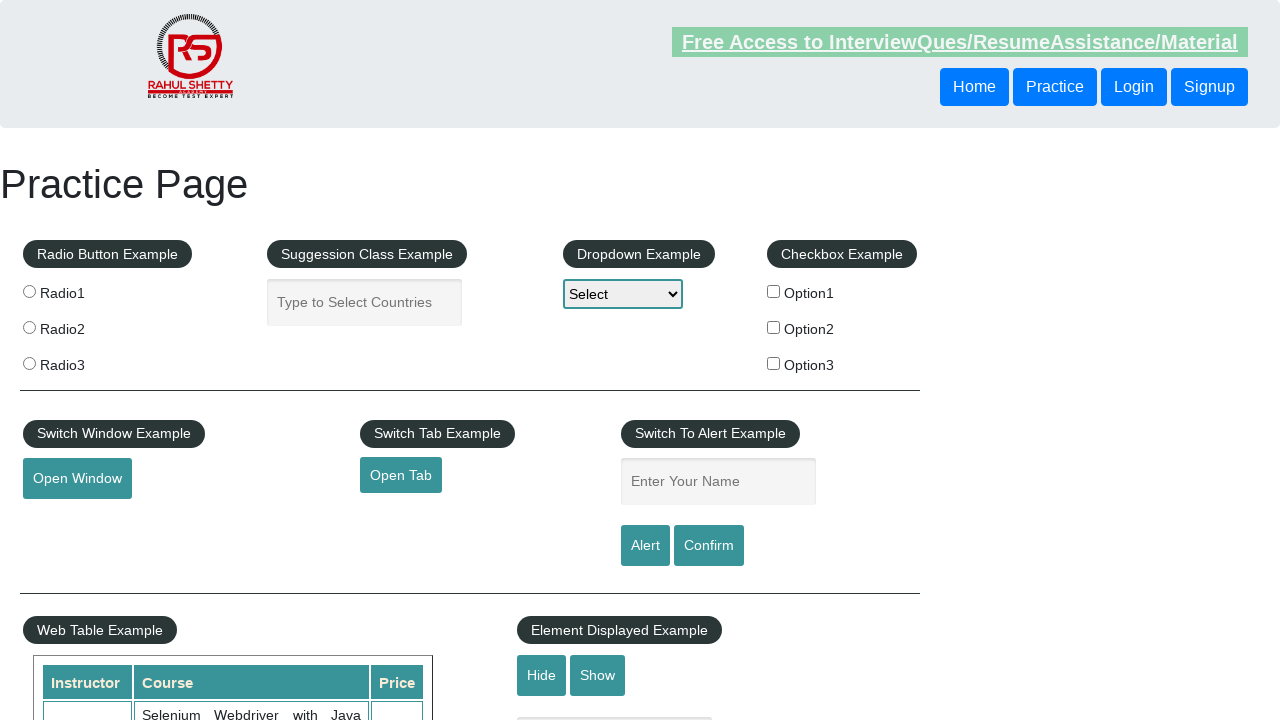

Counted all links on the page
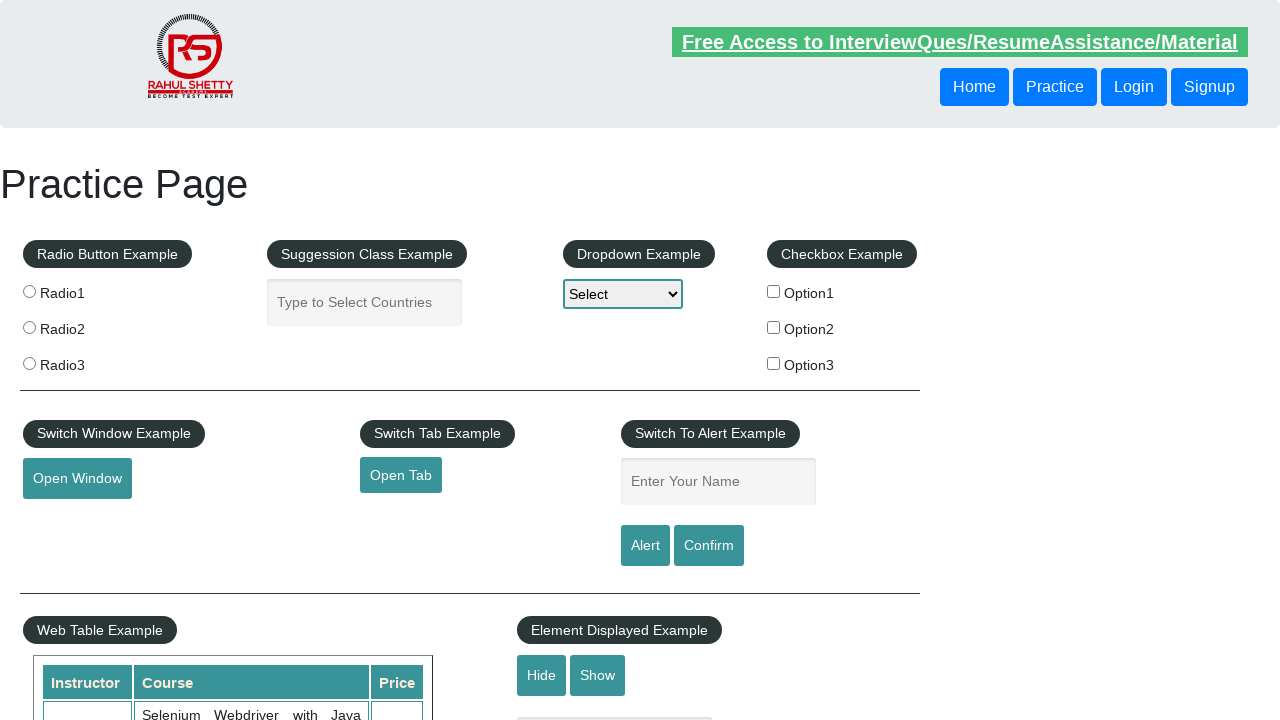

Located footer section and counted footer links
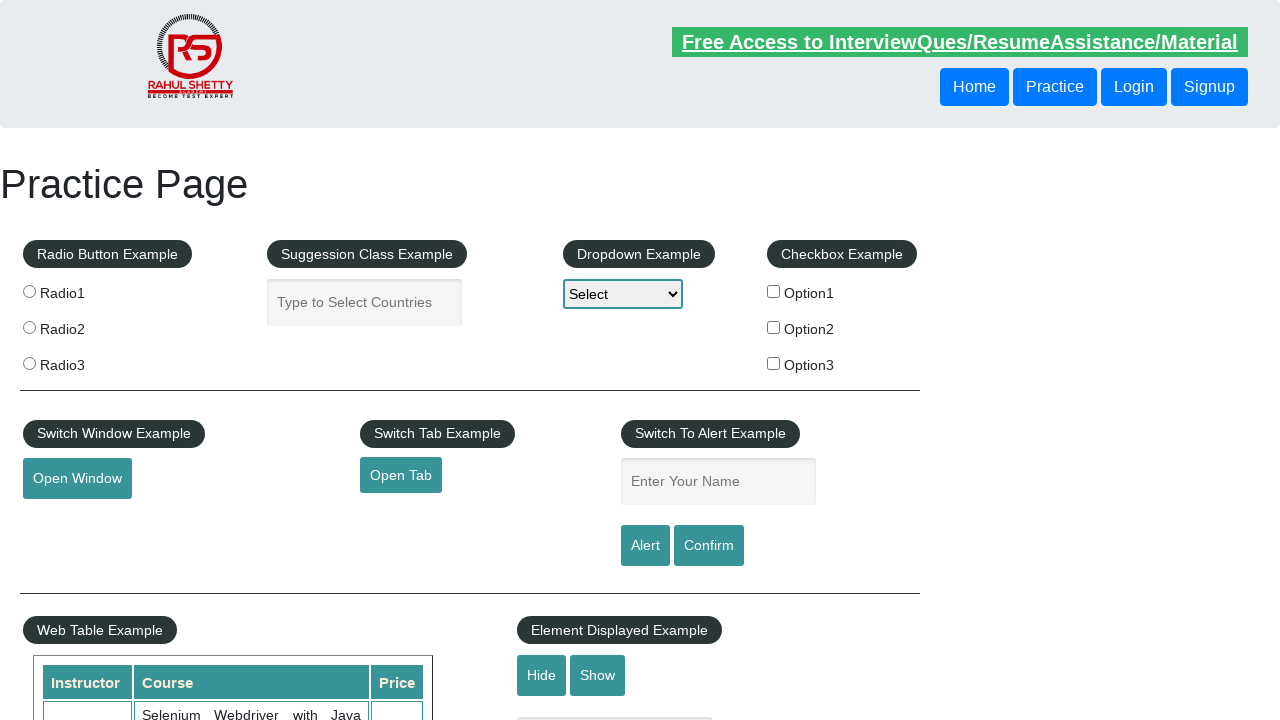

Located first column in footer table and counted column links
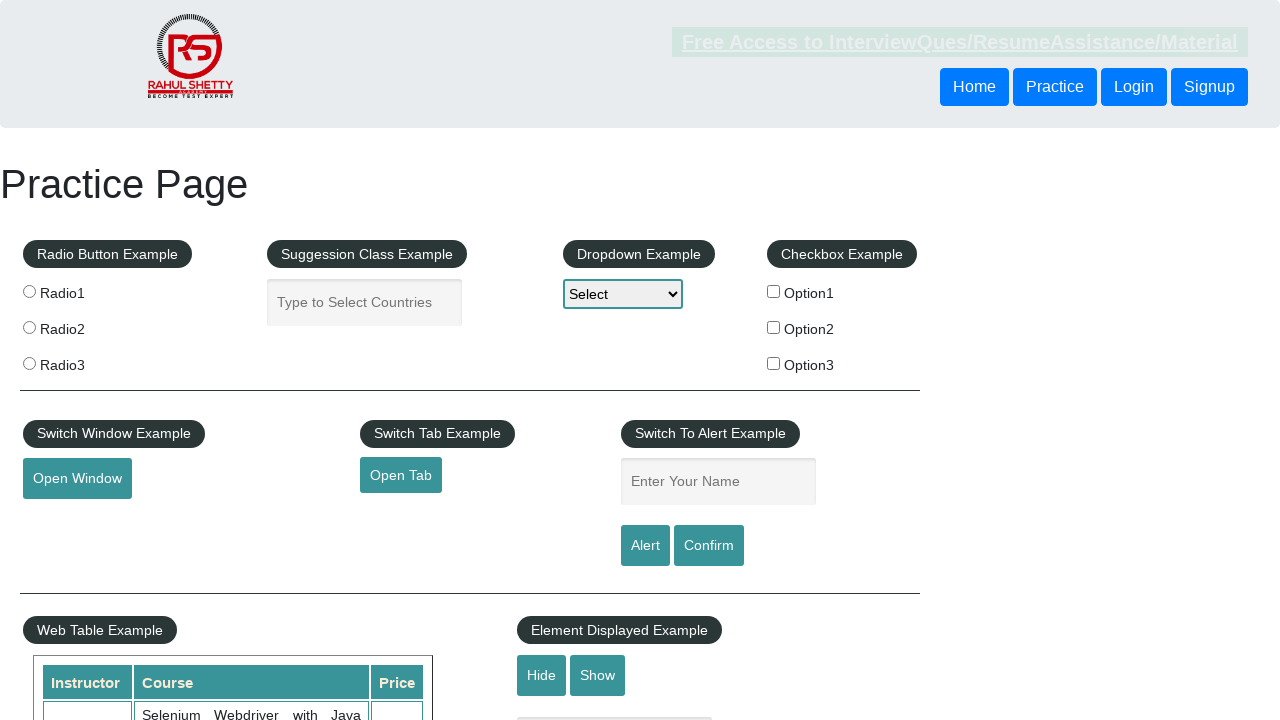

Opened link 1 in new tab using Ctrl+Click at (68, 520) on #gf-BIG >> xpath=//table/tbody/tr/td[1]/ul >> a >> nth=1
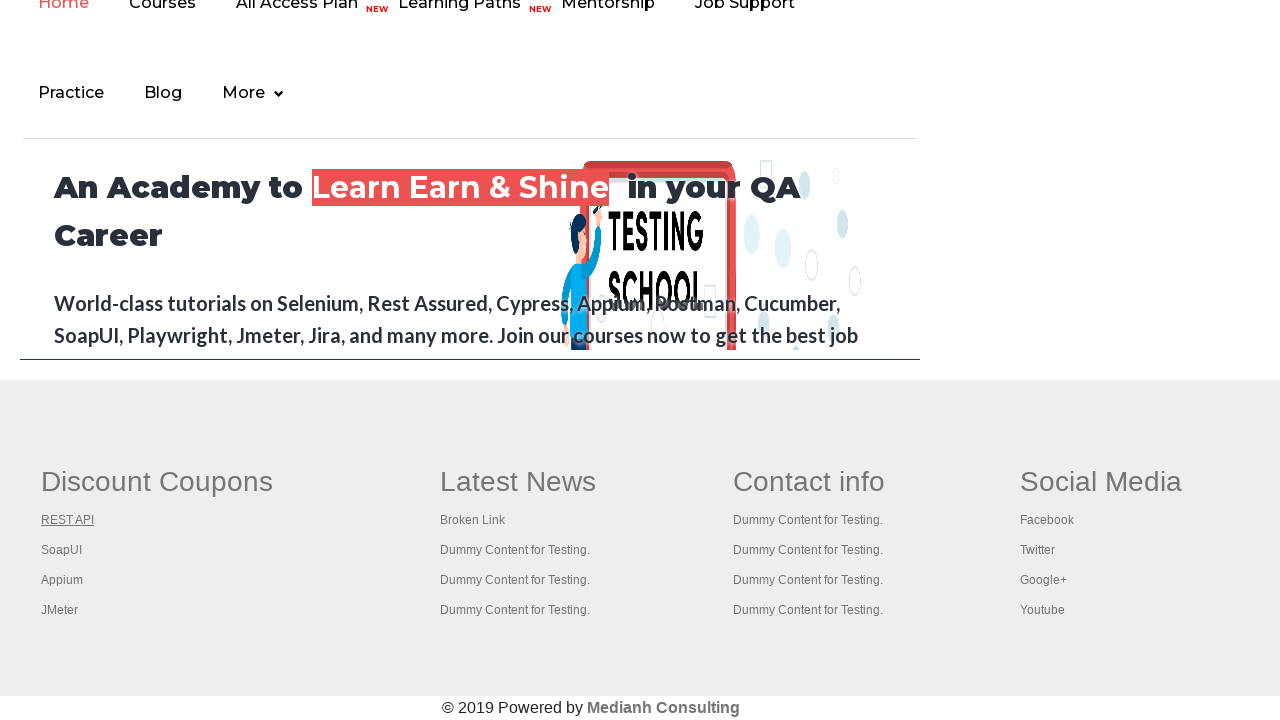

Opened link 2 in new tab using Ctrl+Click at (62, 550) on #gf-BIG >> xpath=//table/tbody/tr/td[1]/ul >> a >> nth=2
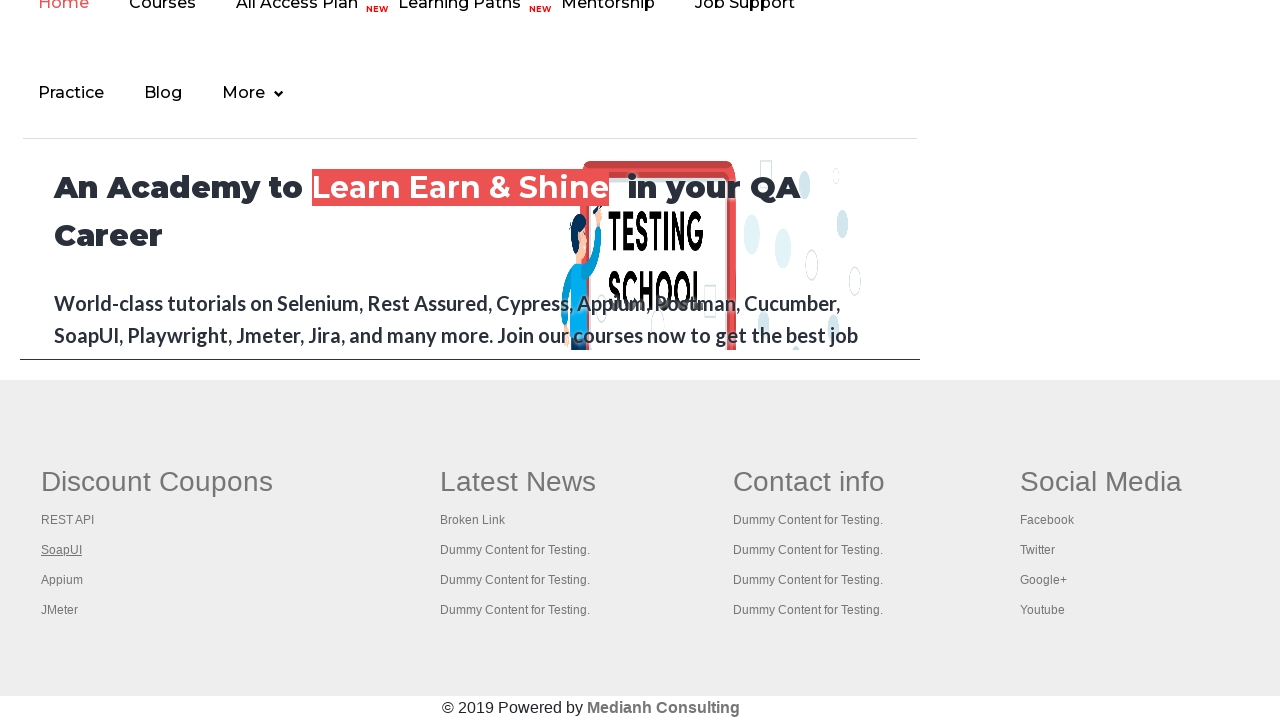

Opened link 3 in new tab using Ctrl+Click at (62, 580) on #gf-BIG >> xpath=//table/tbody/tr/td[1]/ul >> a >> nth=3
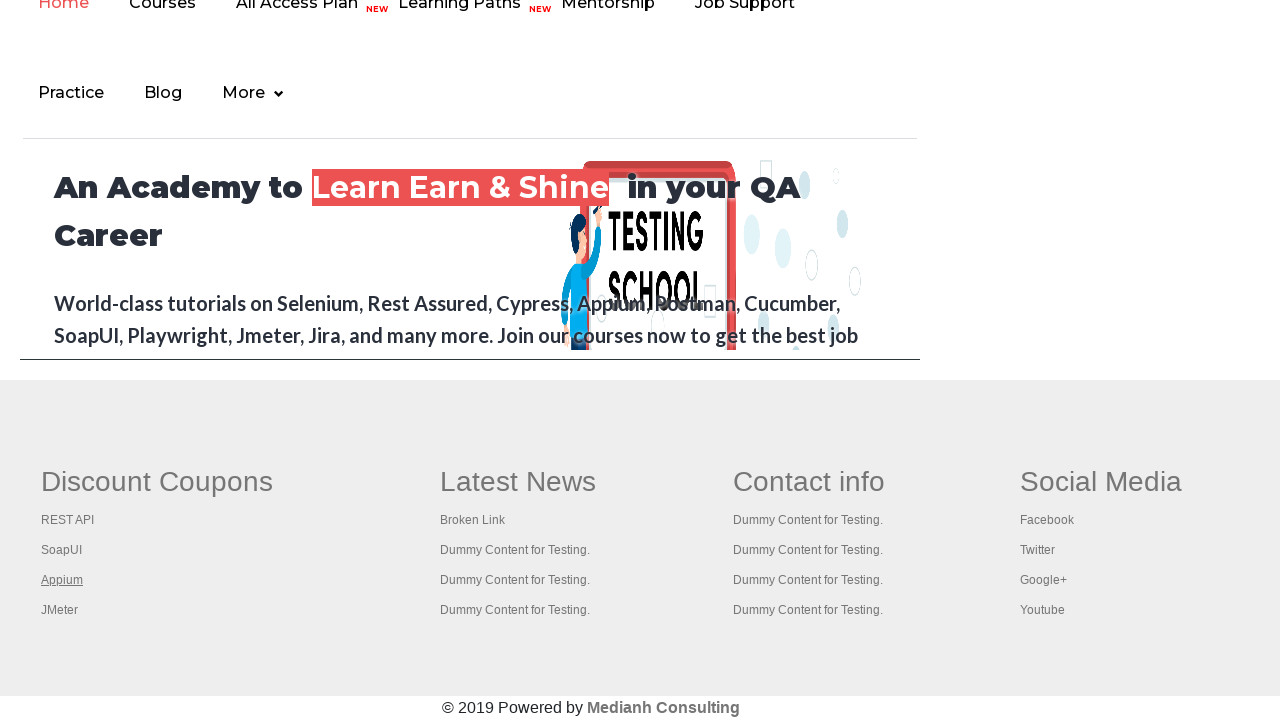

Opened link 4 in new tab using Ctrl+Click at (60, 610) on #gf-BIG >> xpath=//table/tbody/tr/td[1]/ul >> a >> nth=4
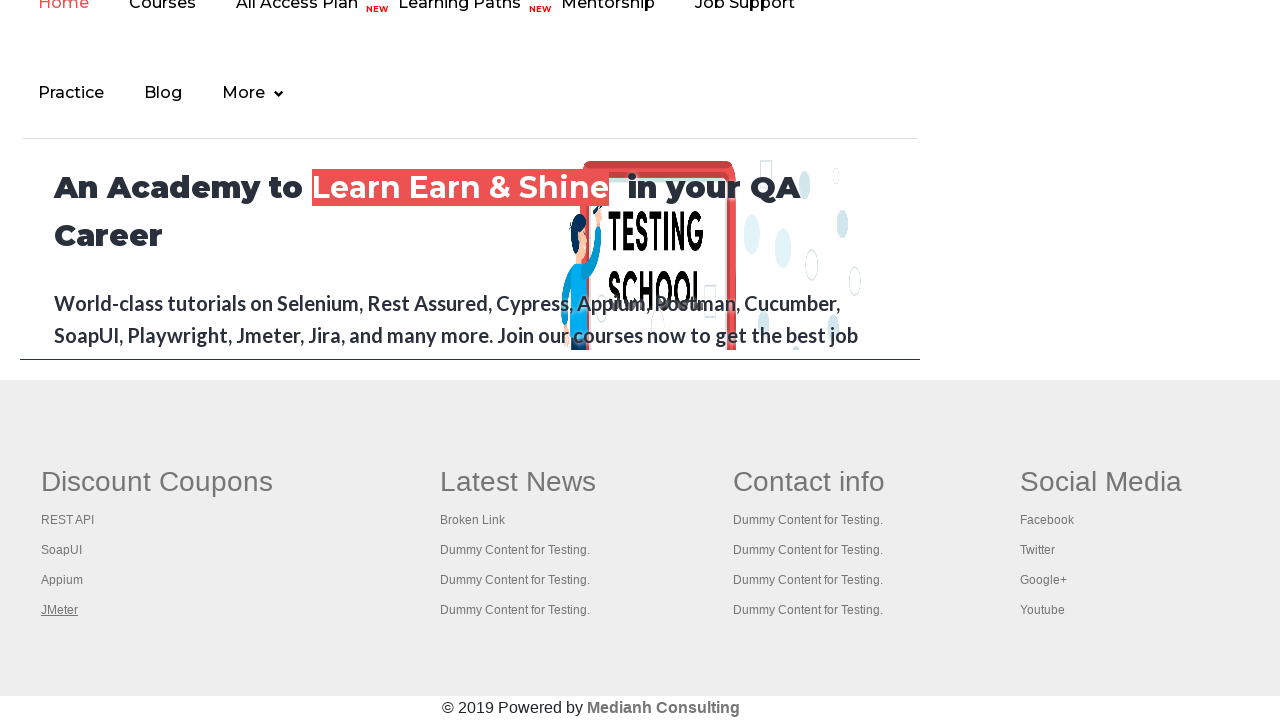

Waited for page to load and printed title: Practice Page
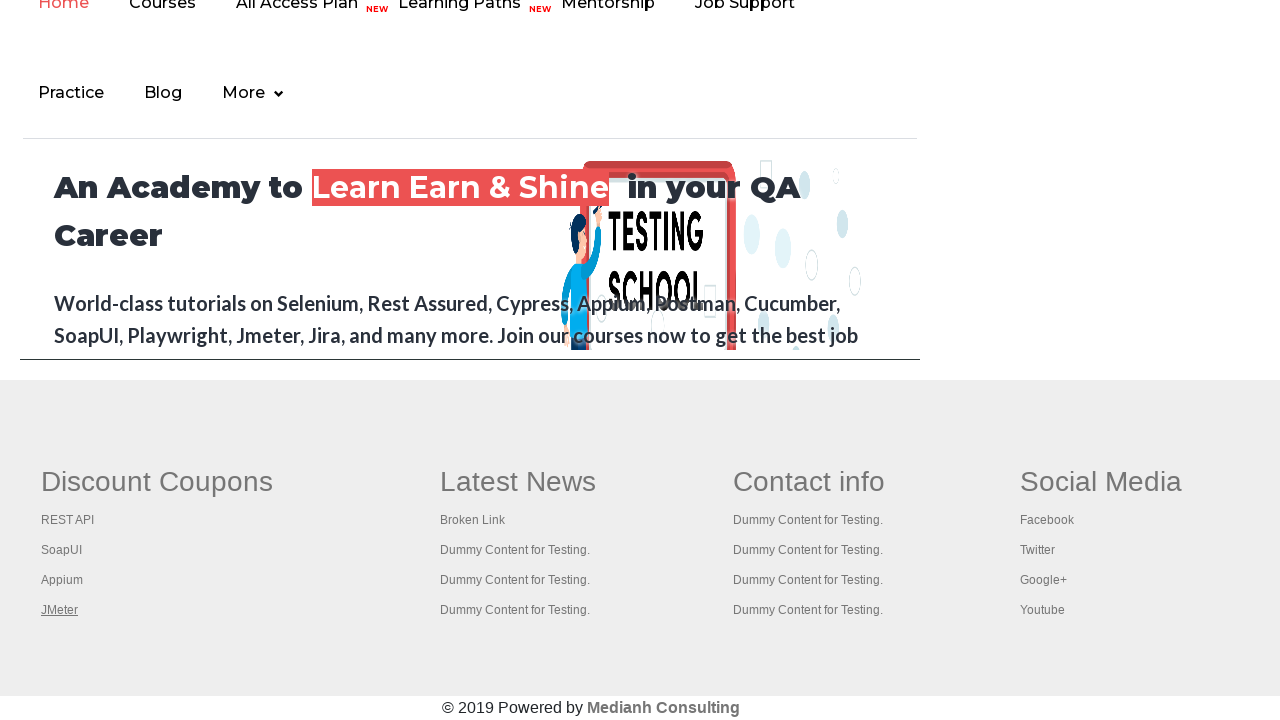

Waited for page to load and printed title: REST API Tutorial
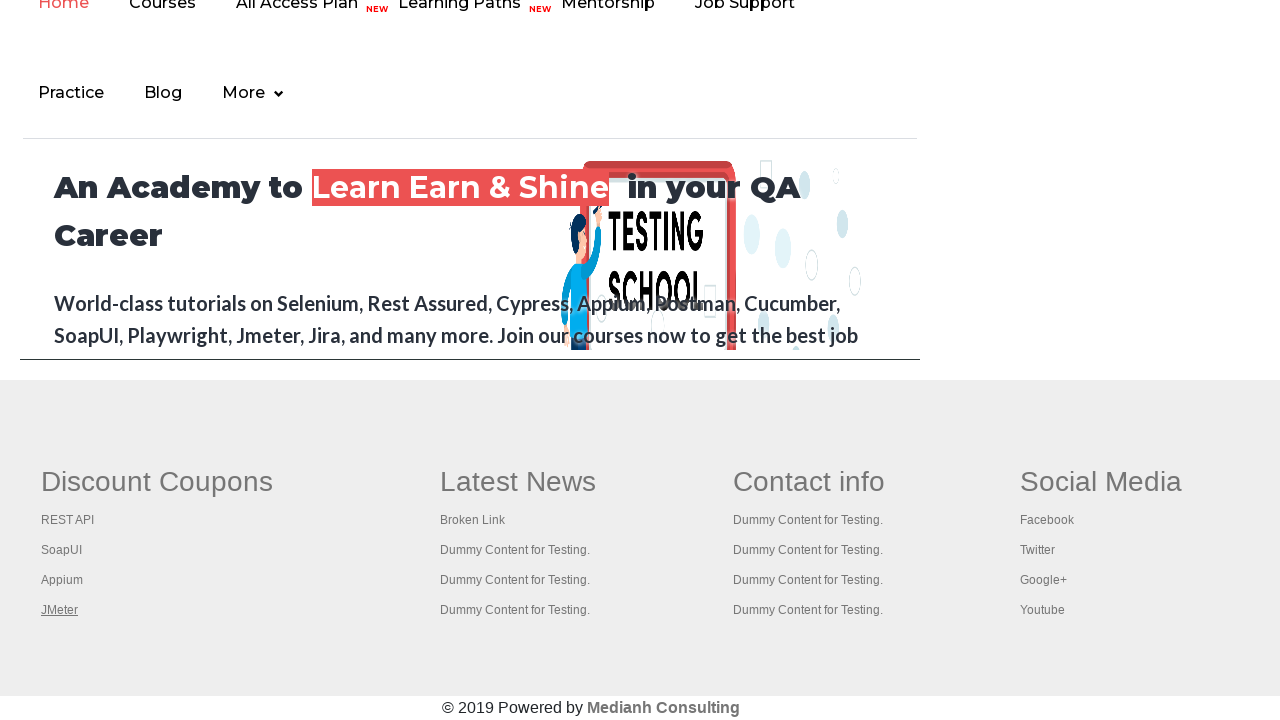

Waited for page to load and printed title: The World’s Most Popular API Testing Tool | SoapUI
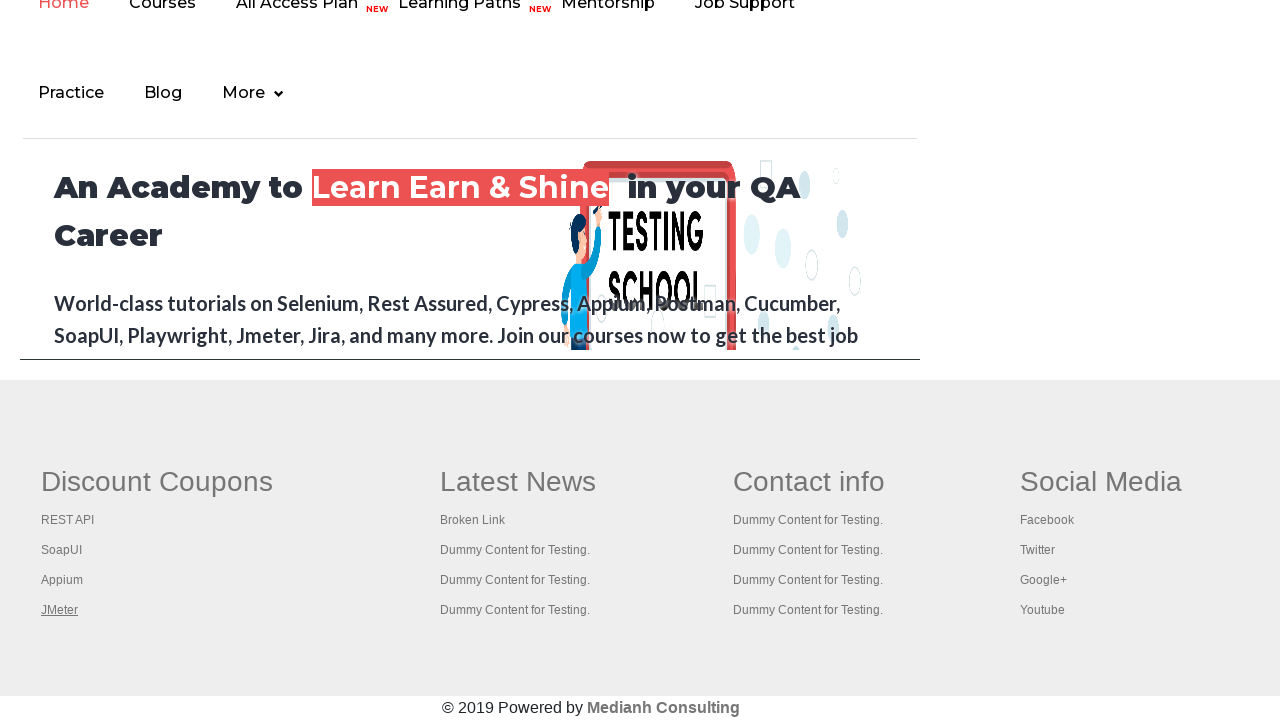

Waited for page to load and printed title: Appium tutorial for Mobile Apps testing | RahulShetty Academy | Rahul
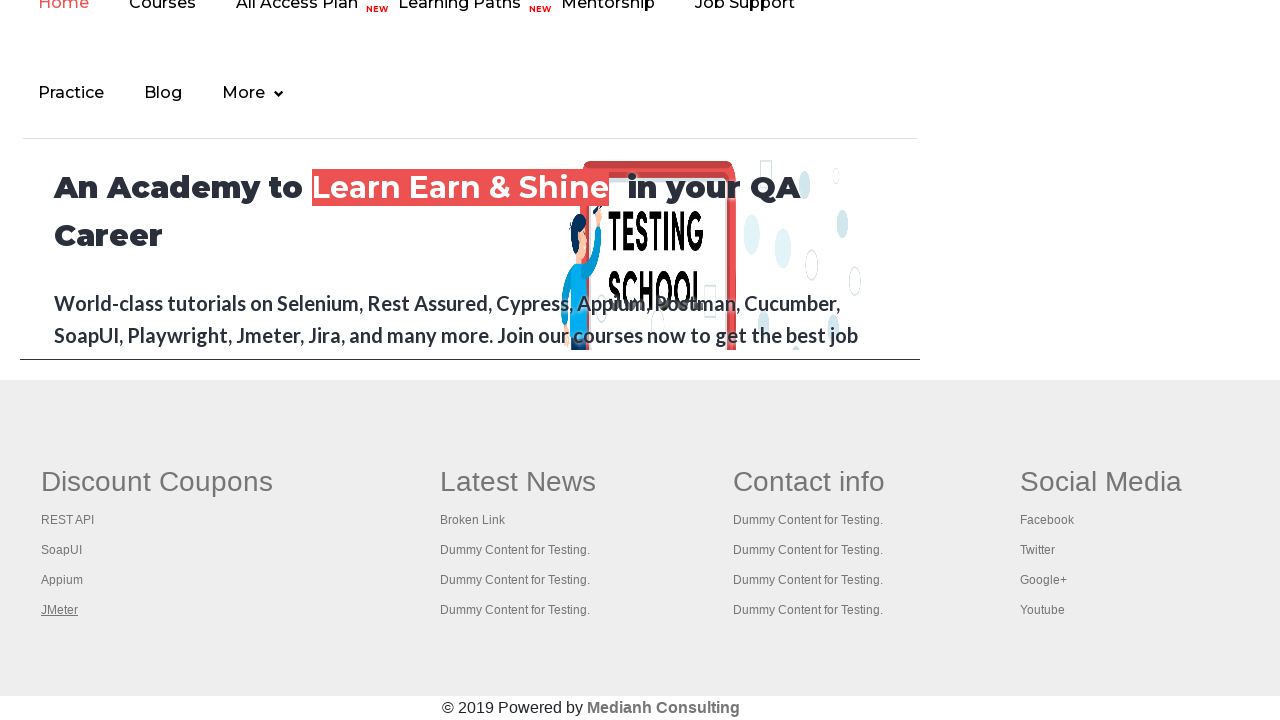

Waited for page to load and printed title: Apache JMeter - Apache JMeter™
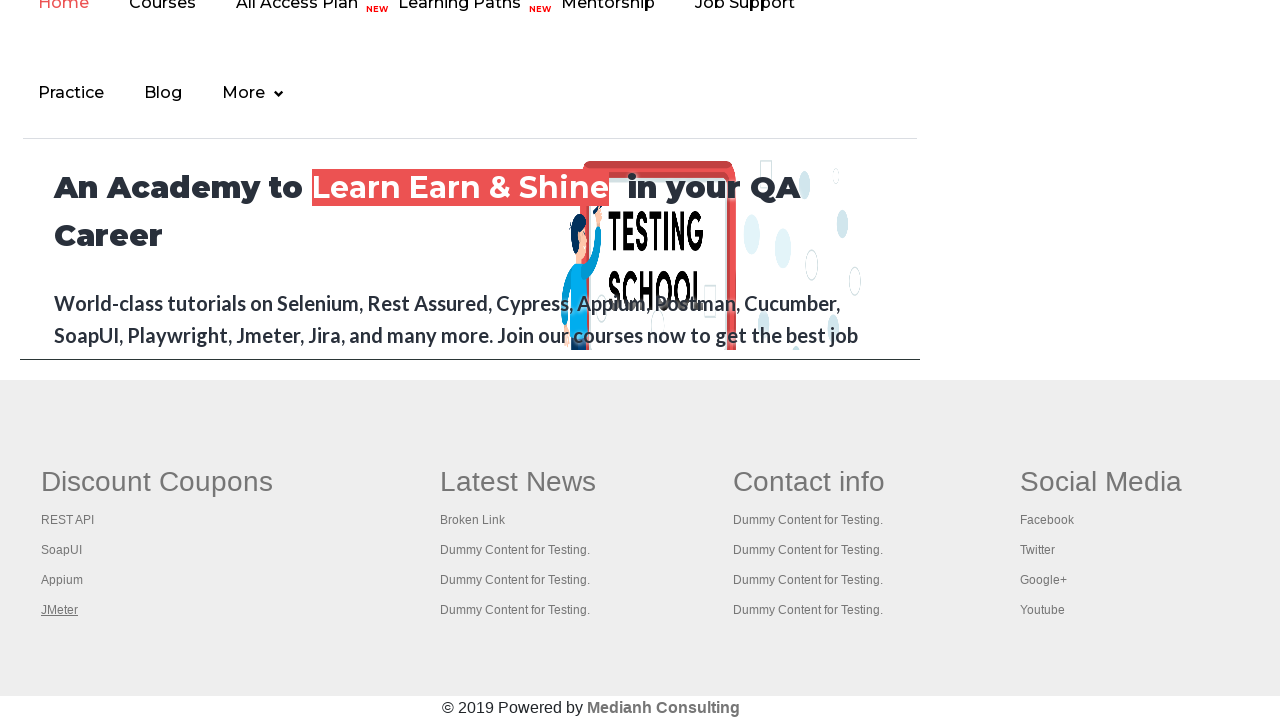

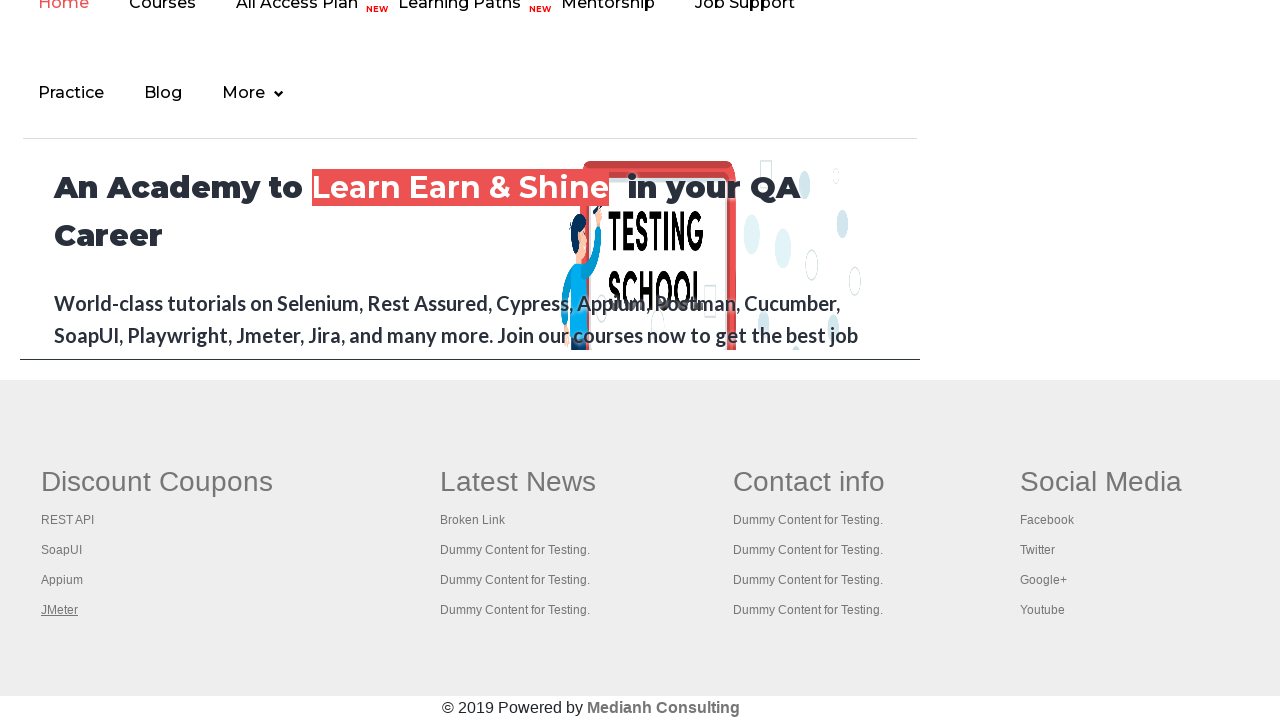